Tests date picker functionality by using JavaScript to set a date value in the datepicker input field on a Selenium practice page.

Starting URL: https://seleniumpractise.blogspot.com/2016/08/how-to-handle-calendar-in-selenium.html

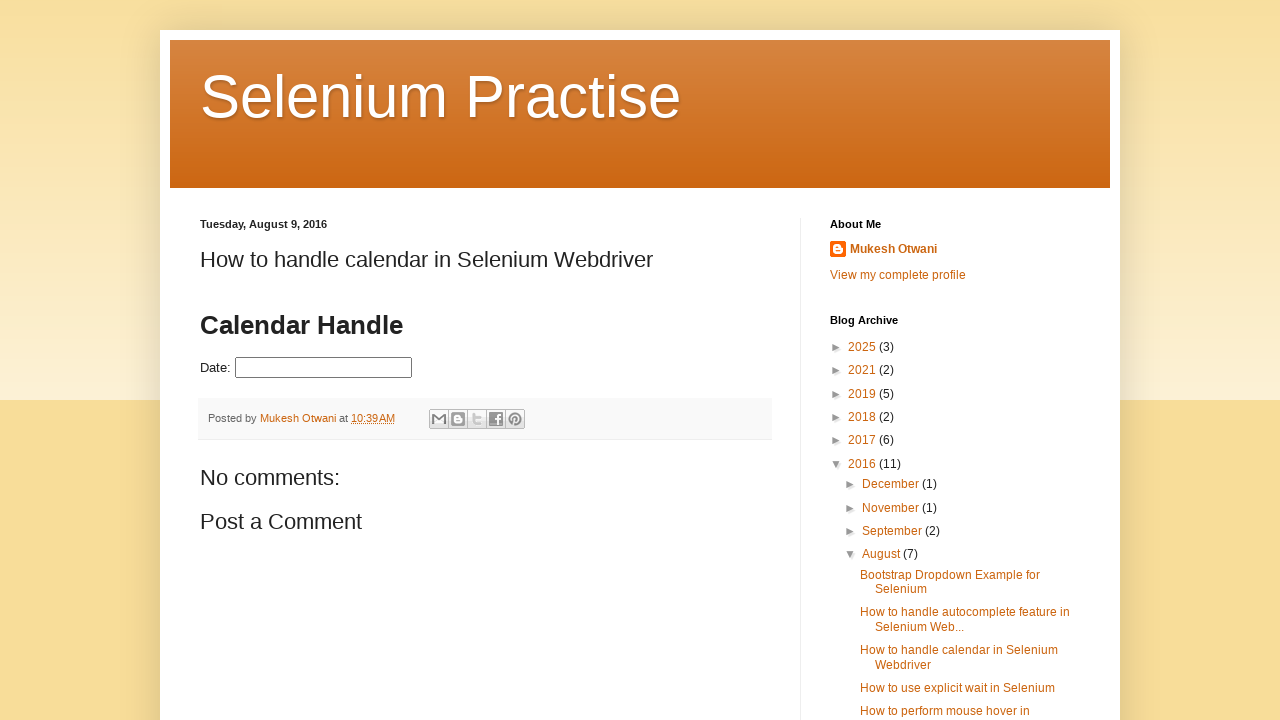

Navigated to Selenium practice page for calendar handling
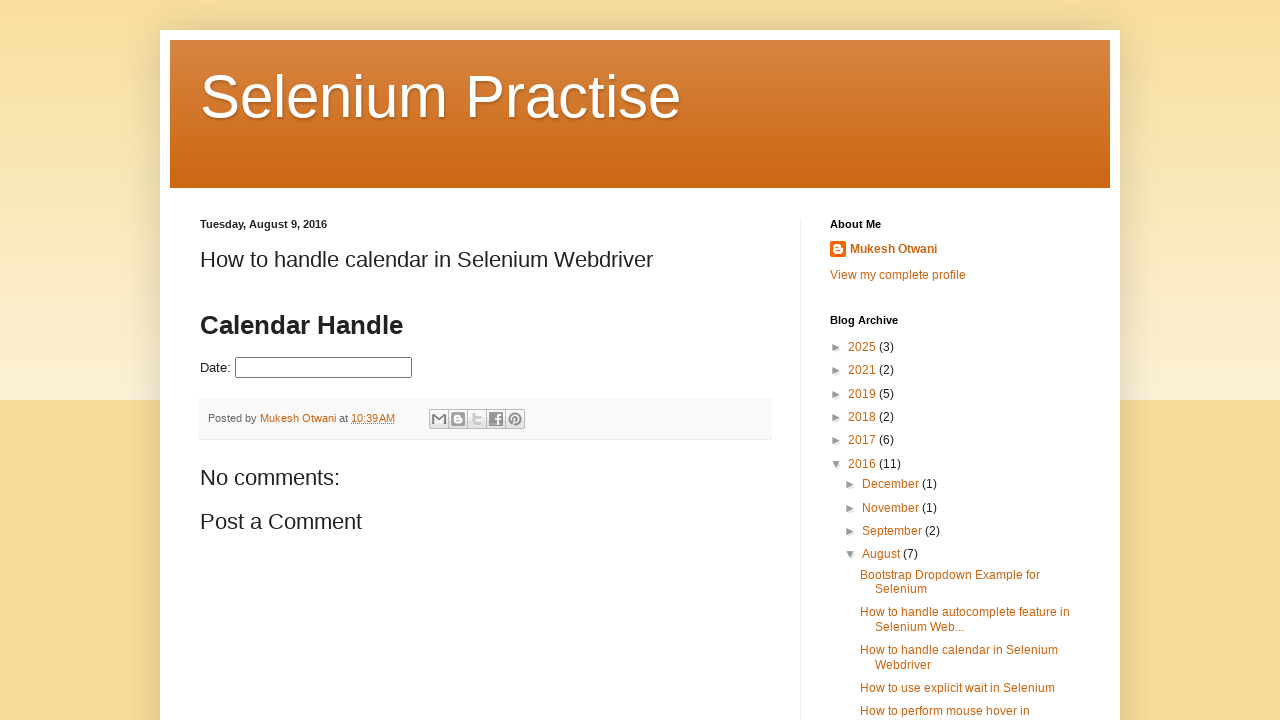

Set datepicker value to '10/12/2024' using JavaScript
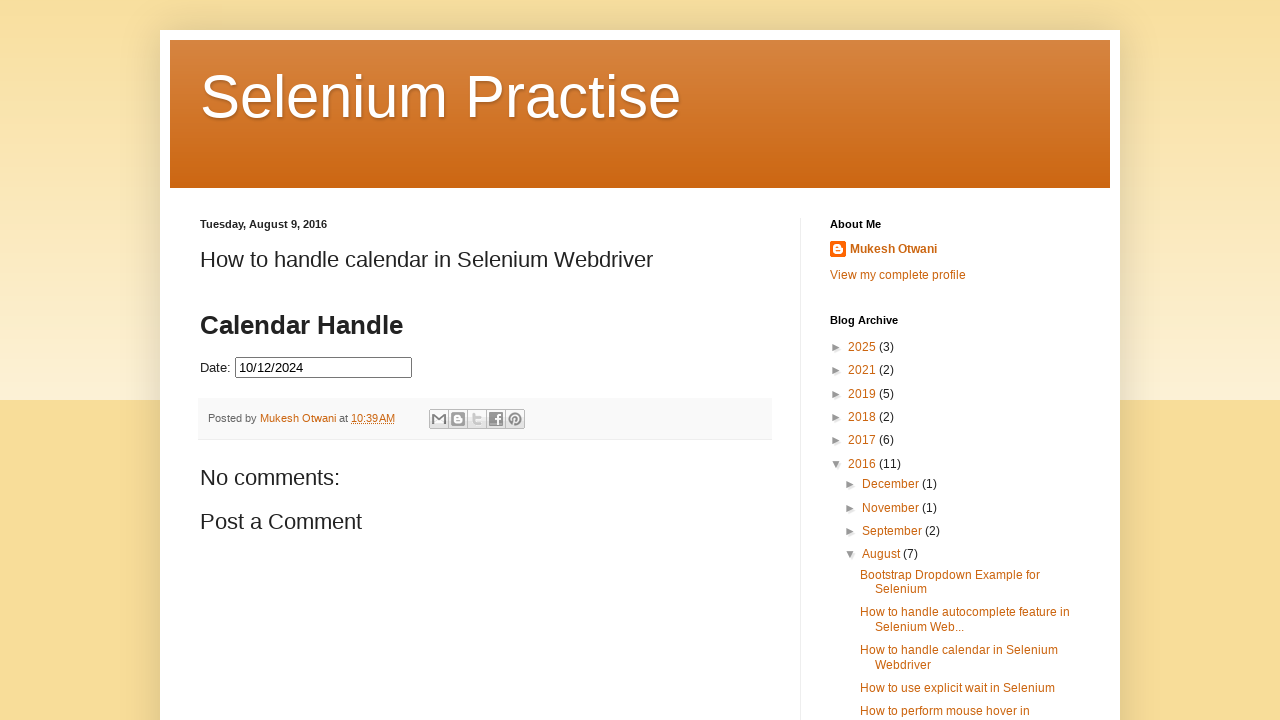

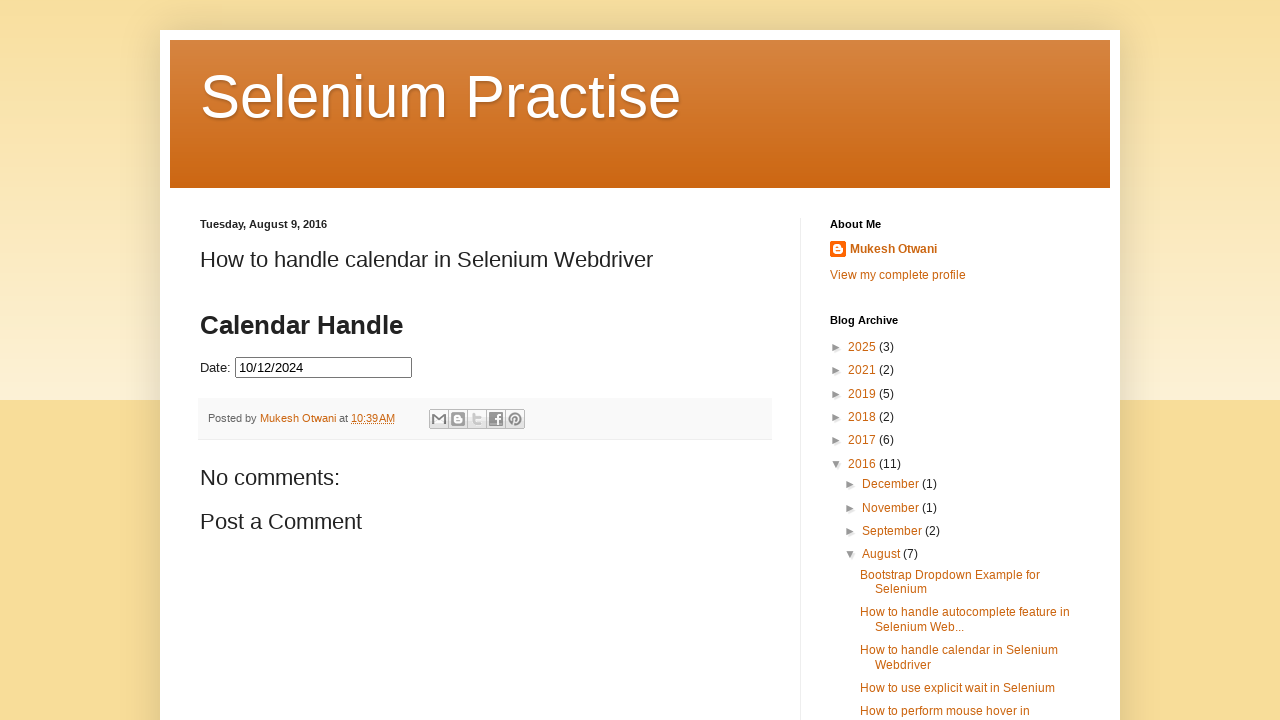